Tests prompt alert functionality by clicking the prompt button, entering text into the prompt dialog, and accepting it

Starting URL: https://letcode.in/alert

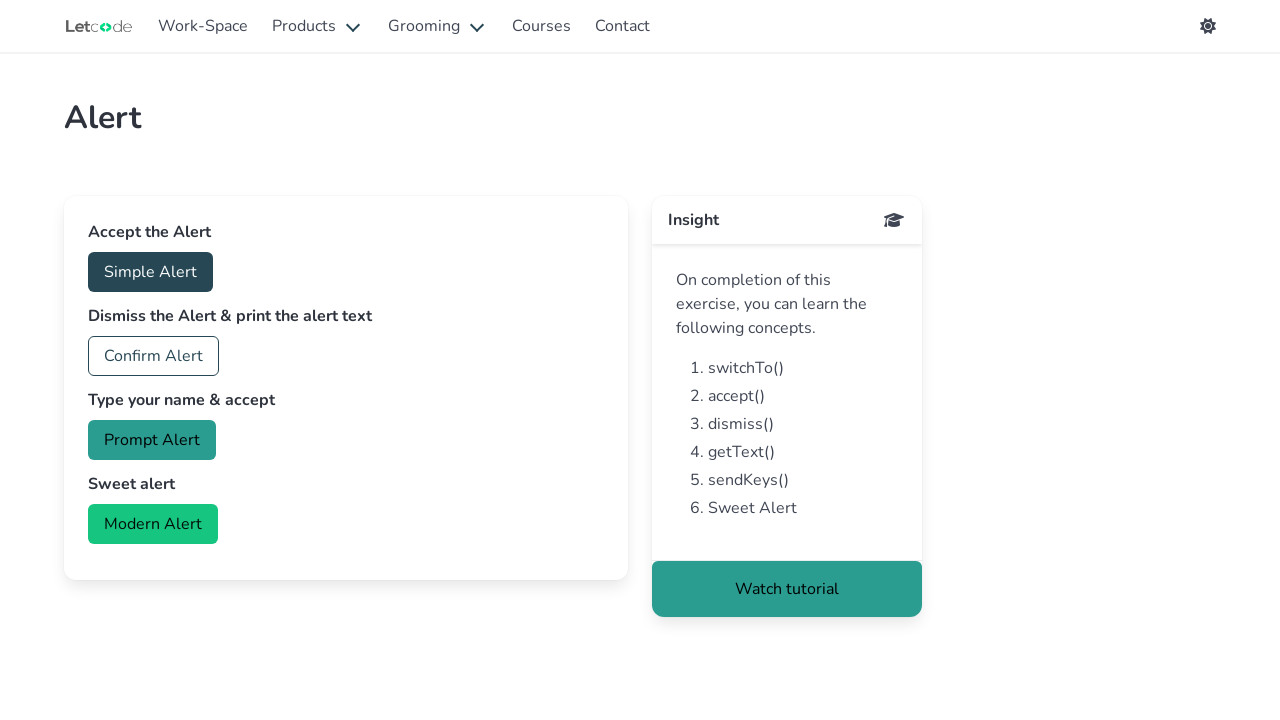

Clicked the prompt button to trigger alert dialog at (152, 440) on #prompt
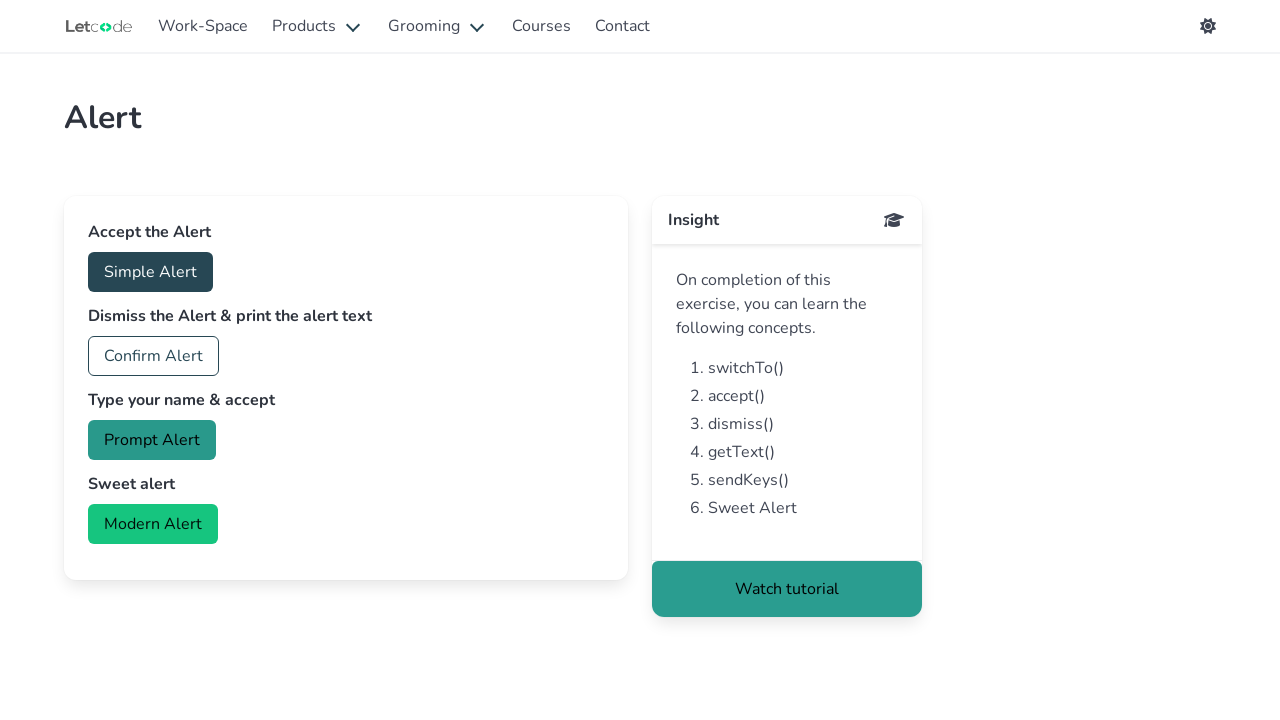

Set up dialog handler to accept prompt with text 'Mayuri Dasri'
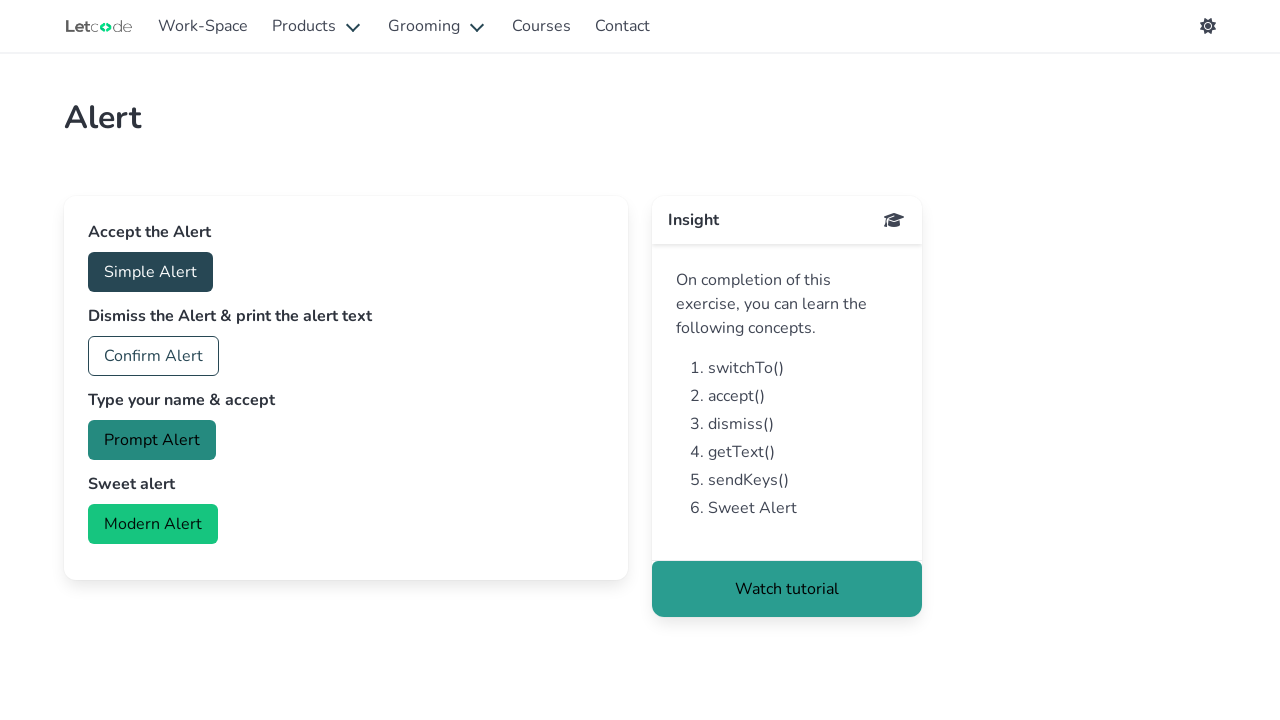

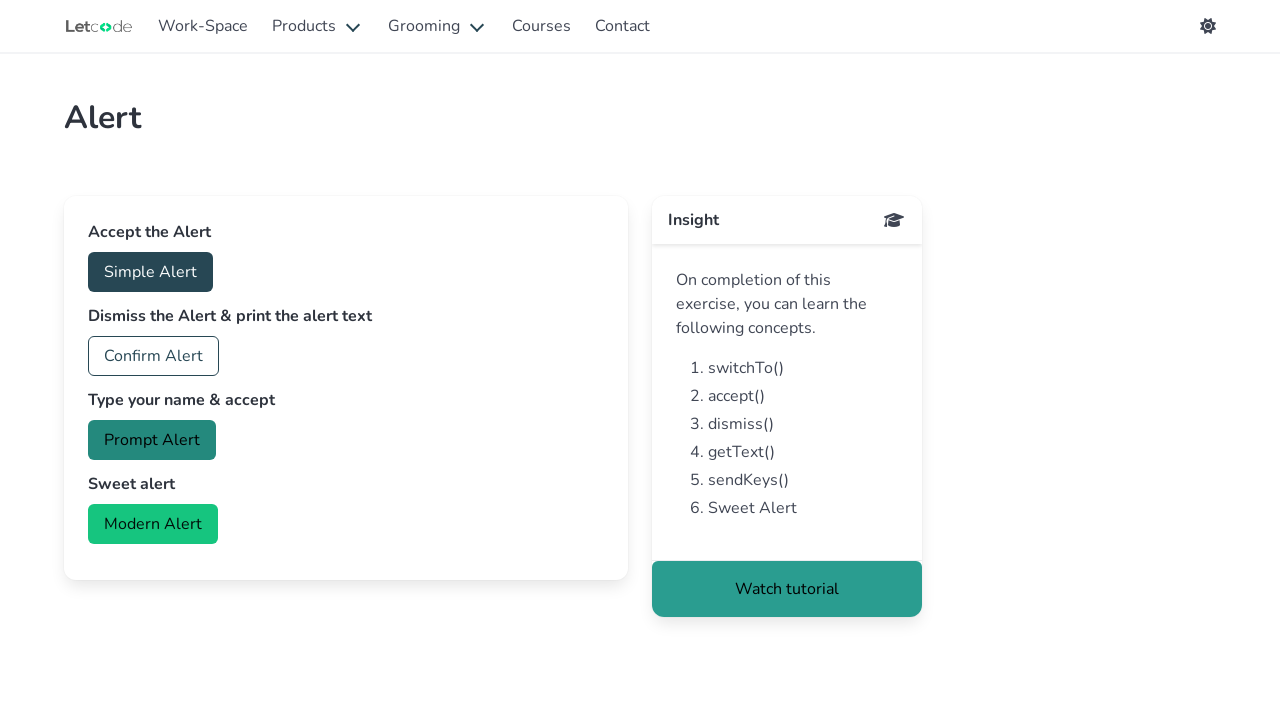